Tests JavaScript prompt alert functionality by clicking the prompt button, entering text into the alert, and accepting it

Starting URL: https://the-internet.herokuapp.com/javascript_alerts

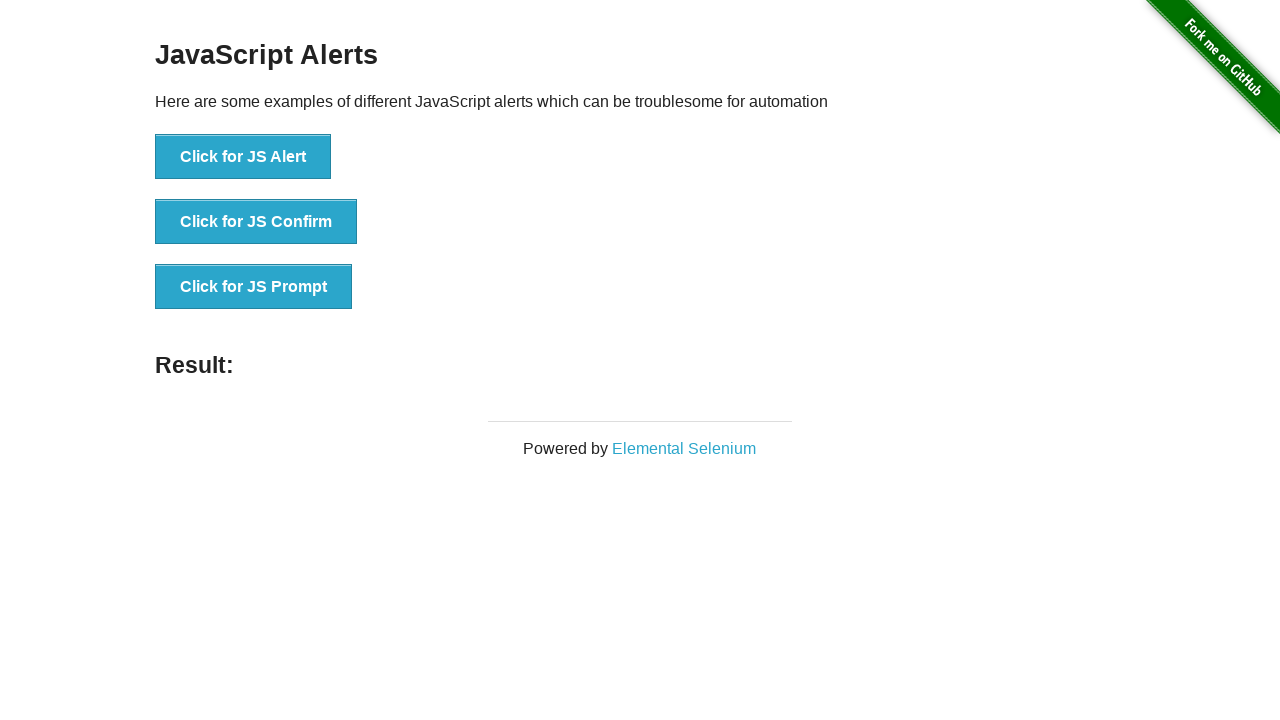

Clicked the 'Click for JS Prompt' button at (254, 287) on xpath=//button[text()='Click for JS Prompt']
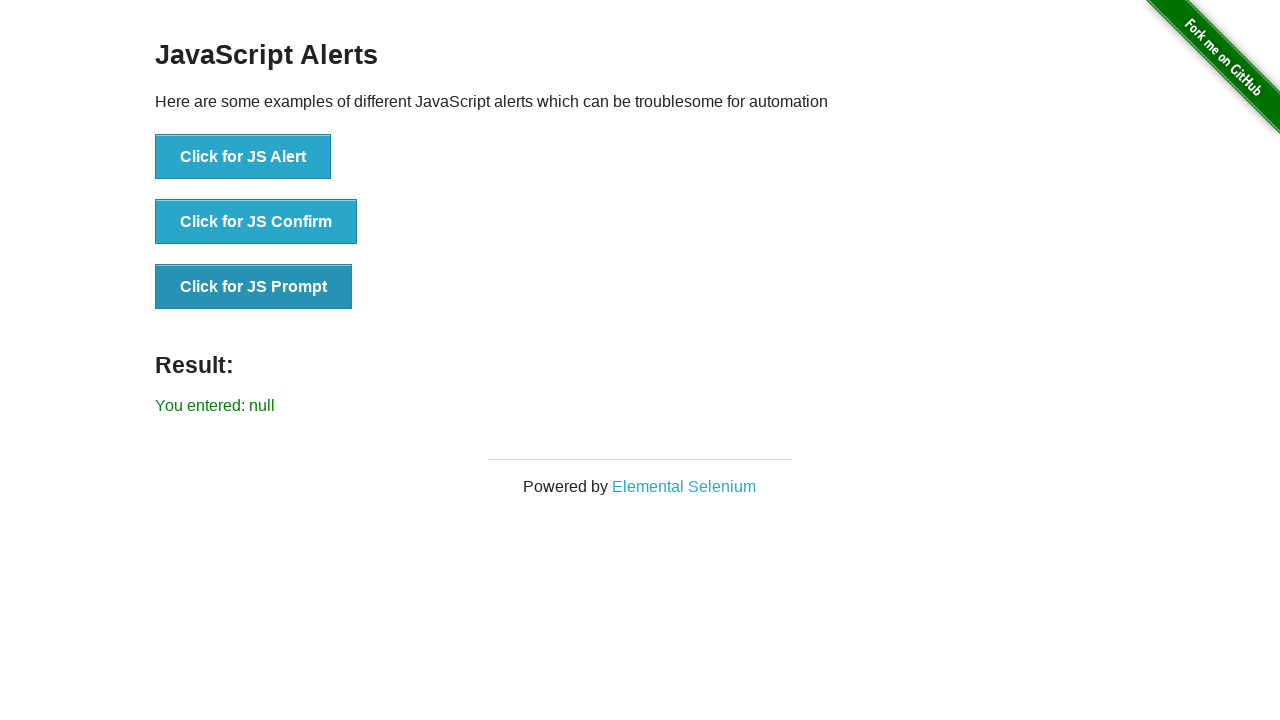

Set up dialog handler to accept prompt with text 'I am Moriom'
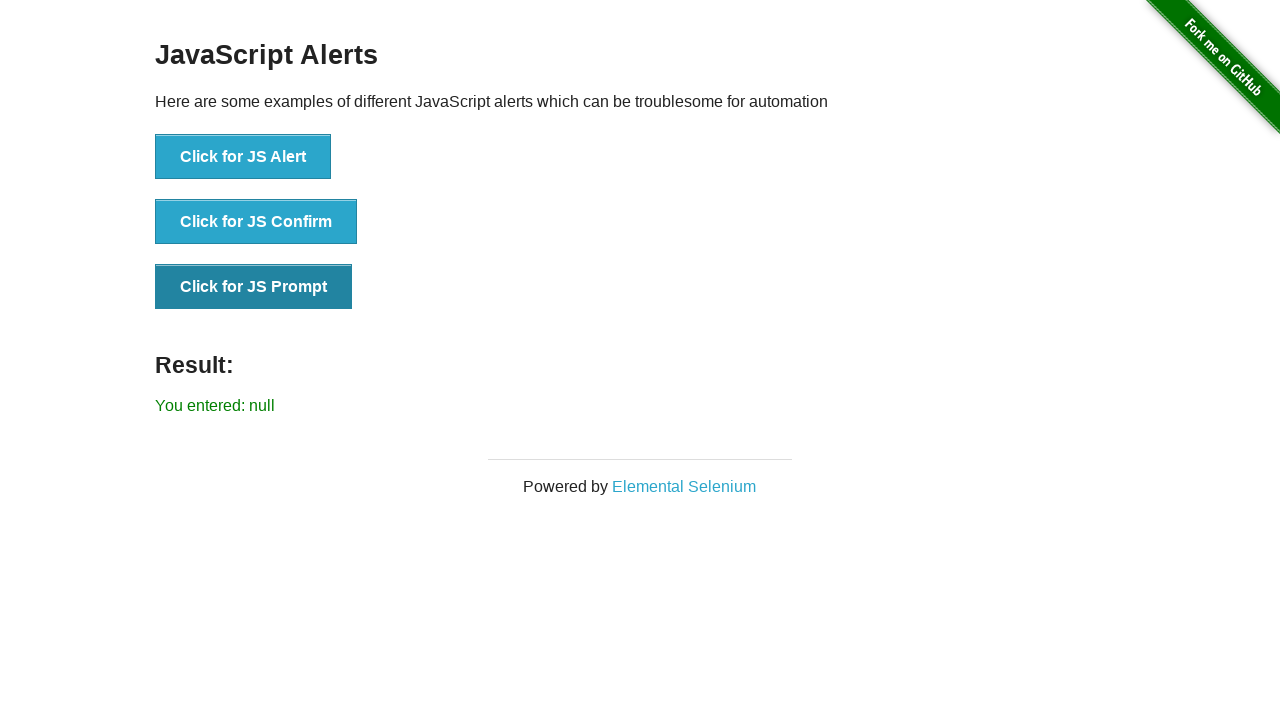

Clicked the 'Click for JS Prompt' button again to trigger the prompt dialog at (254, 287) on xpath=//button[text()='Click for JS Prompt']
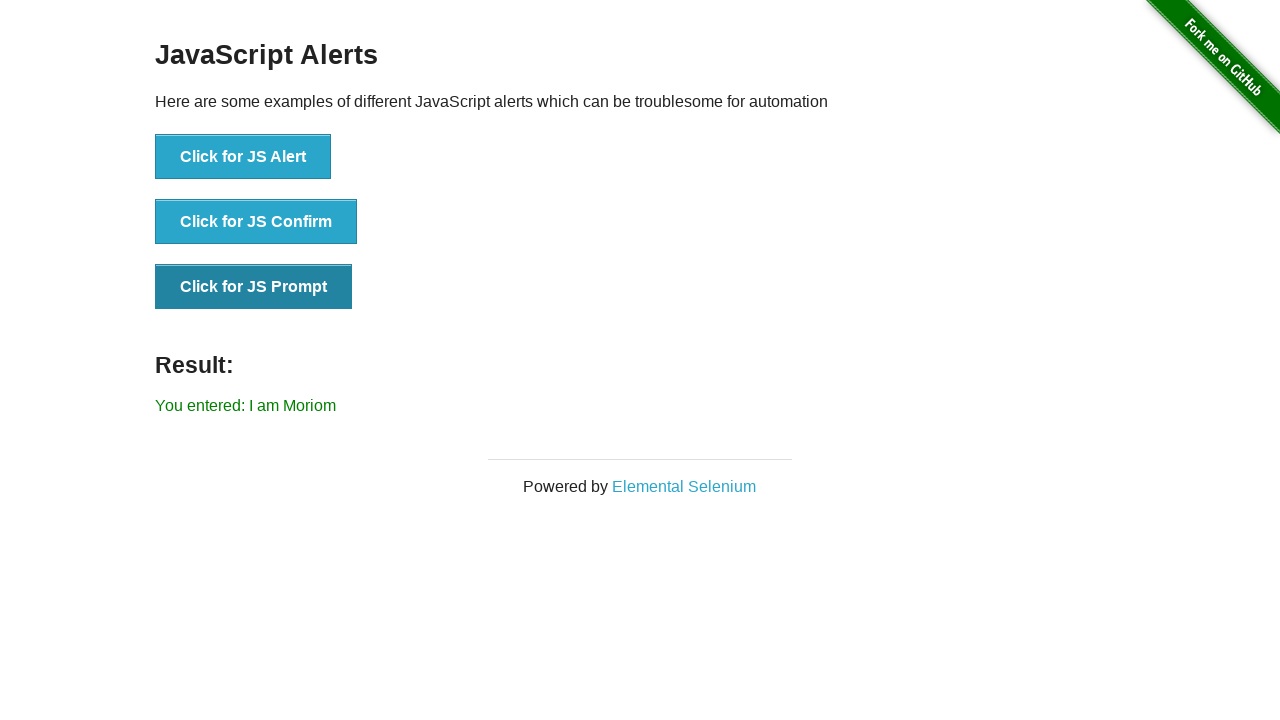

Waited 1 second for the prompt result to be displayed
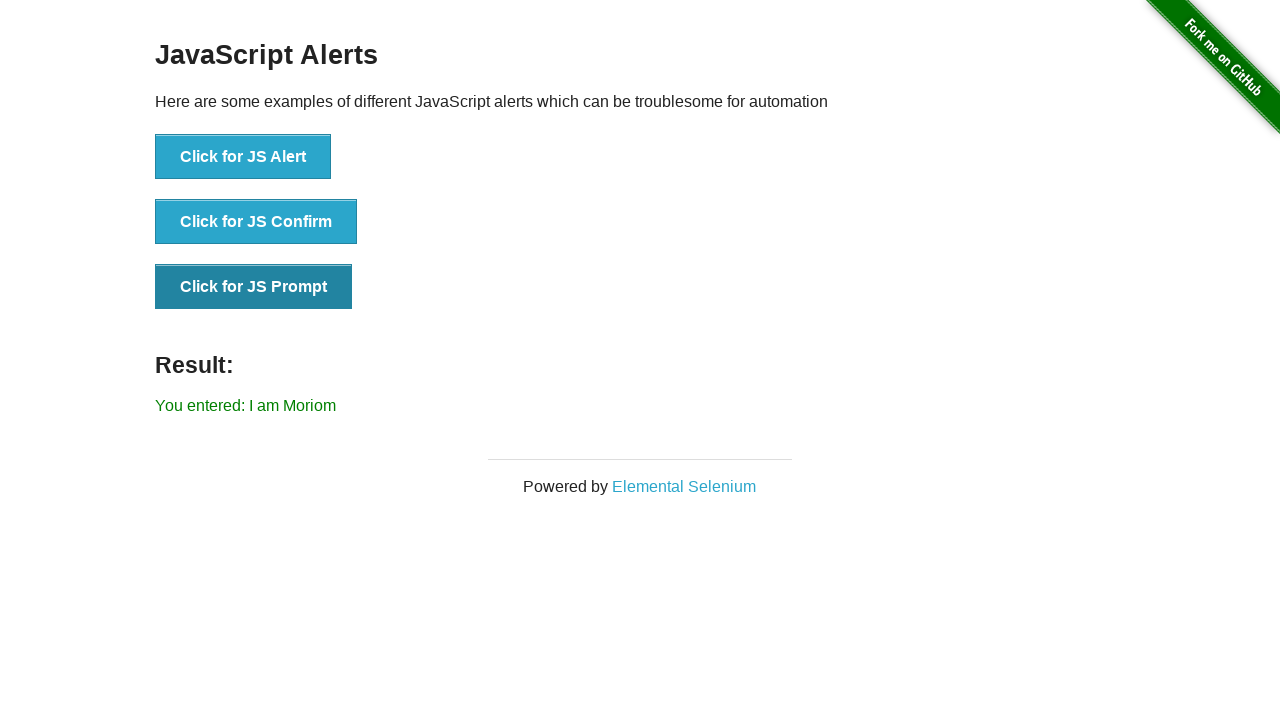

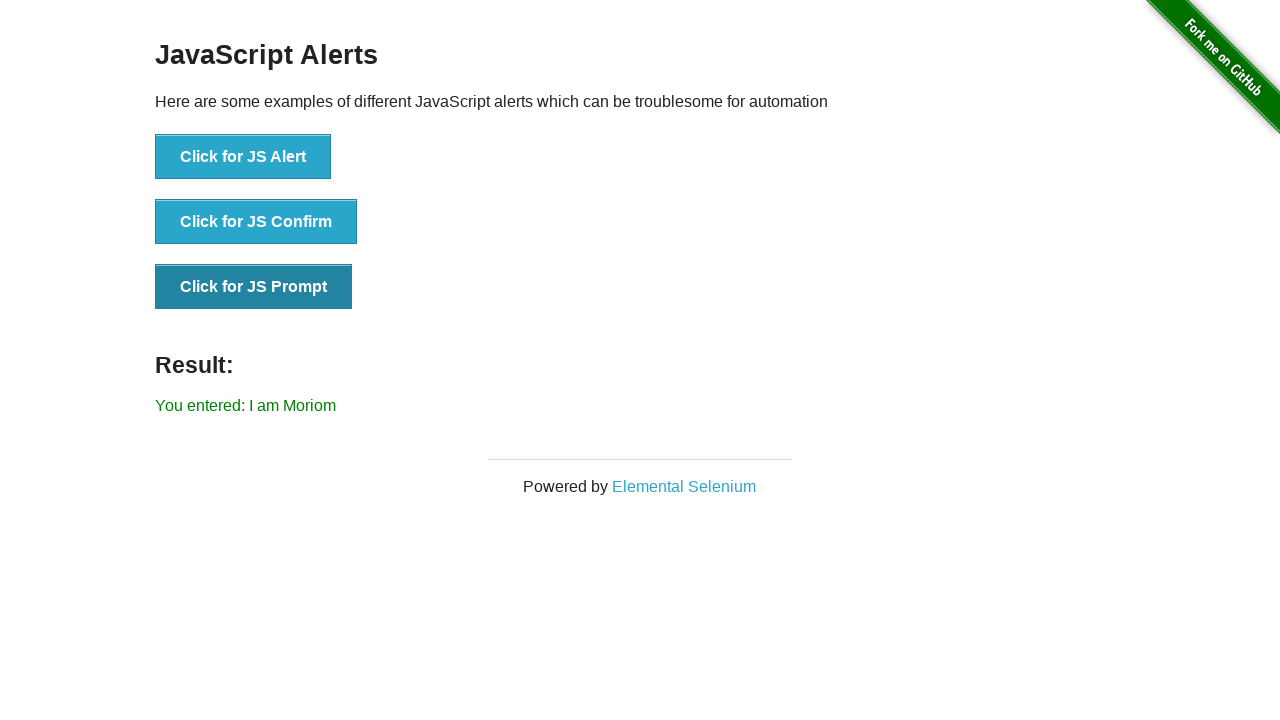